Tests interaction with shadow DOM elements by navigating to a page containing nested shadow roots and filling a text field within the shadow DOM structure.

Starting URL: https://selectorshub.com/iframe-in-shadow-dom/

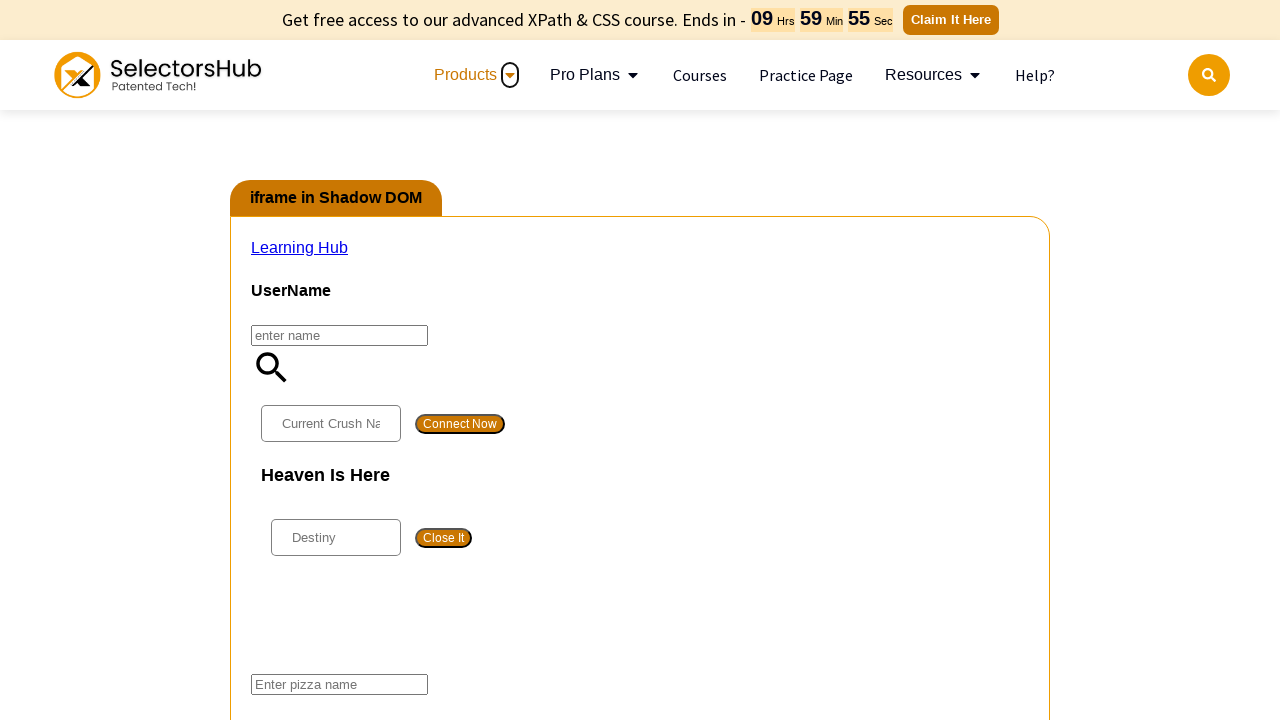

Filled pizza input field in nested shadow DOM with 'Masala Tes' and dispatched input event
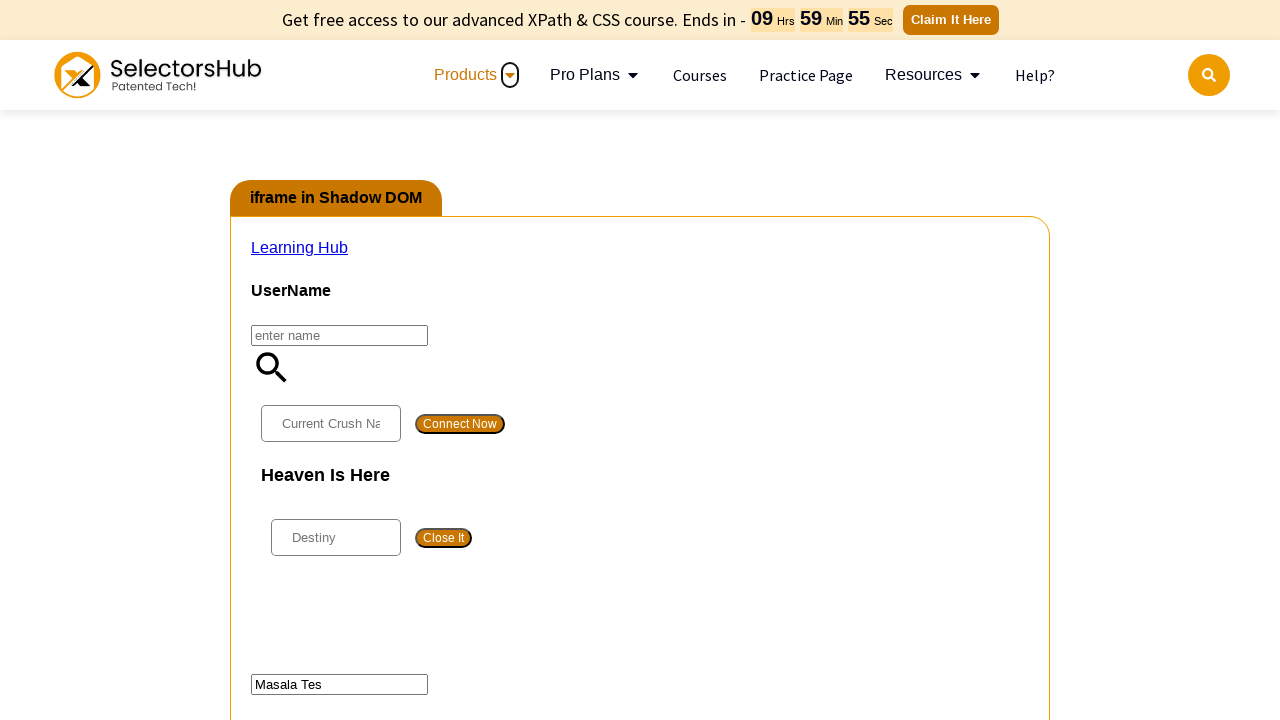

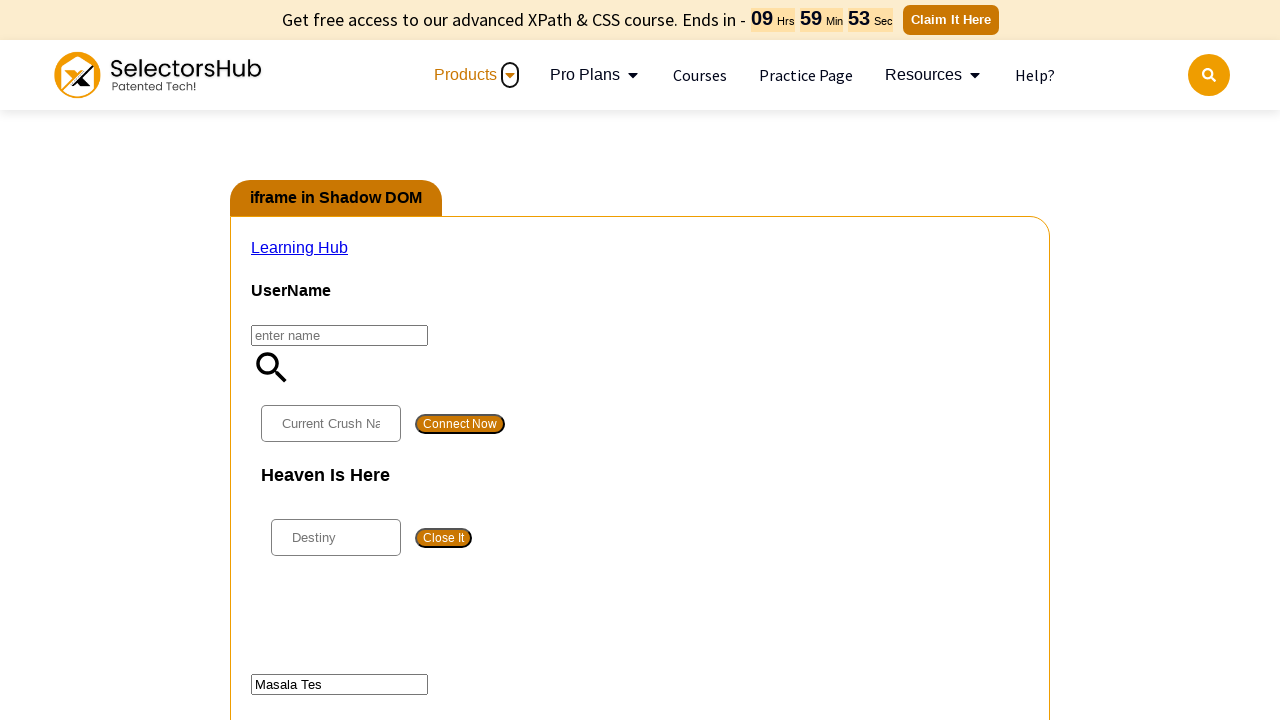